Opens YouTube and maximizes the browser window to verify basic browser launch and navigation functionality

Starting URL: https://www.youtube.com/

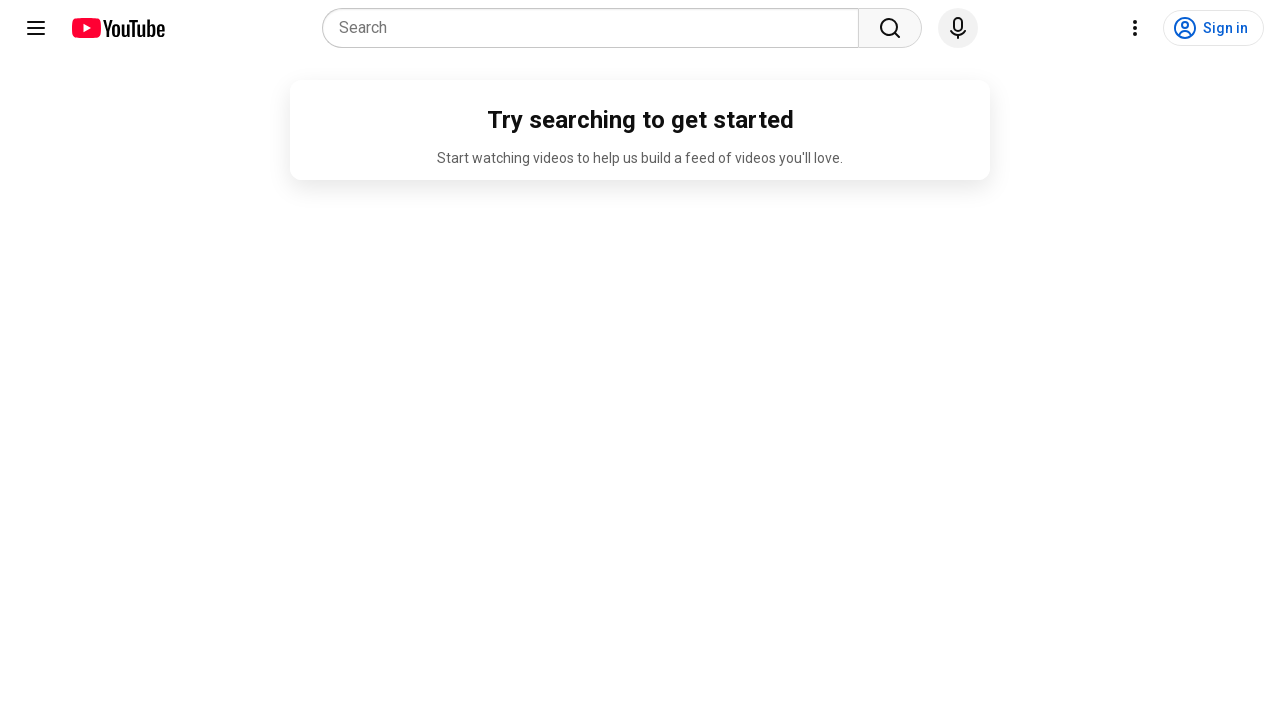

Set viewport size to 1920x1080 to maximize browser window
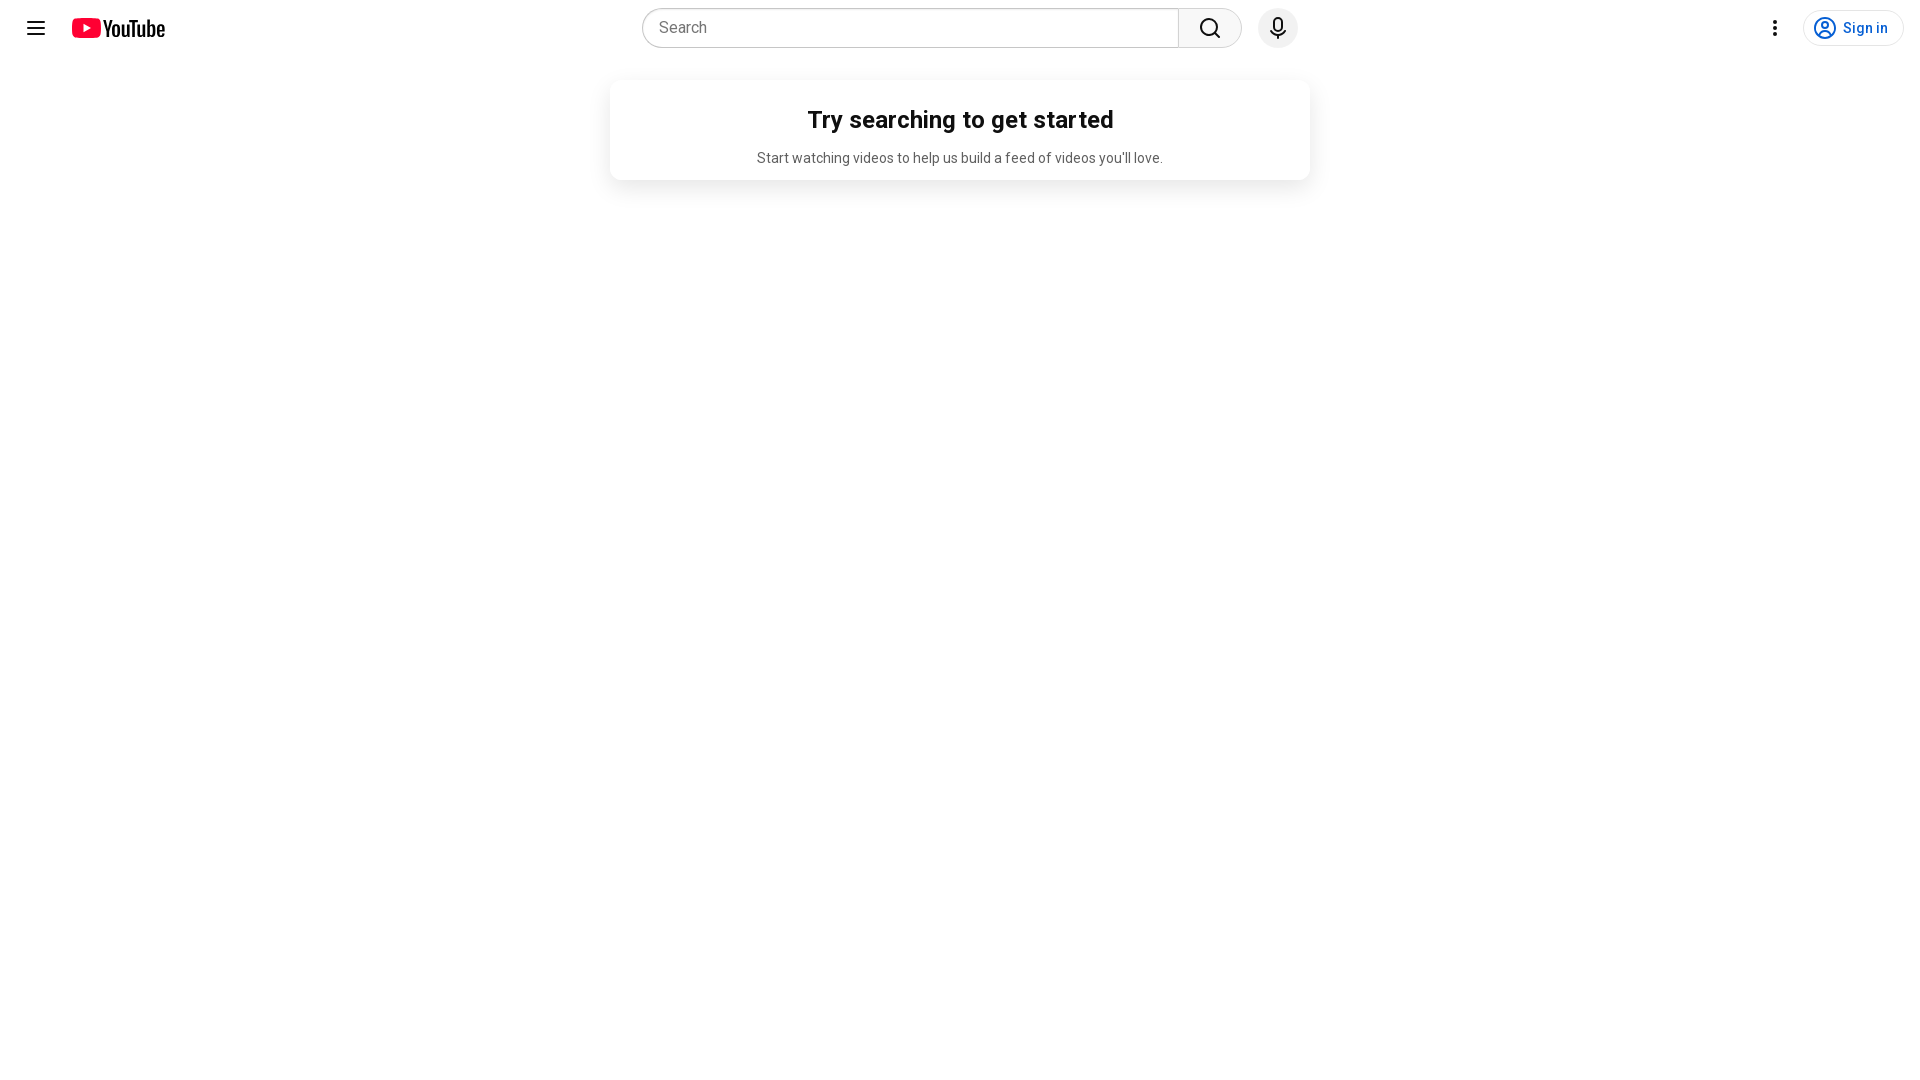

YouTube page loaded successfully (domcontentloaded state reached)
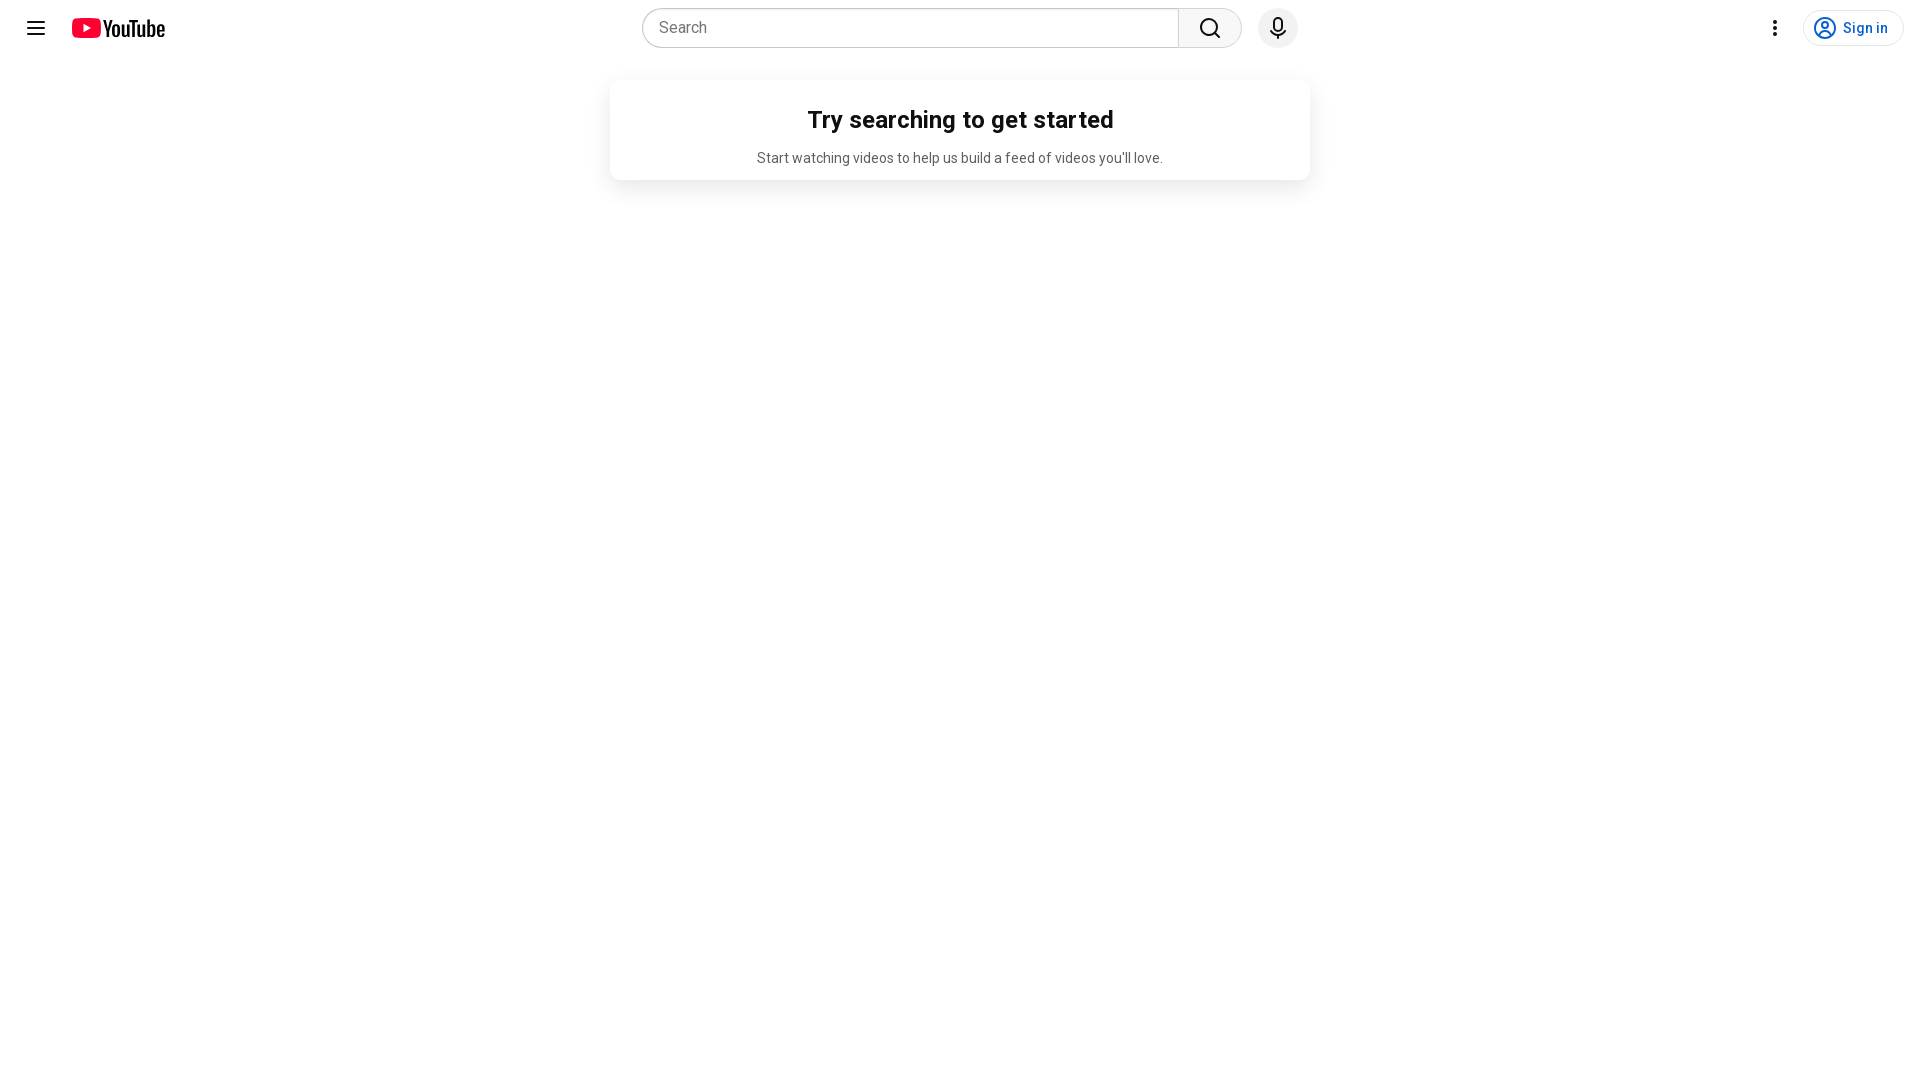

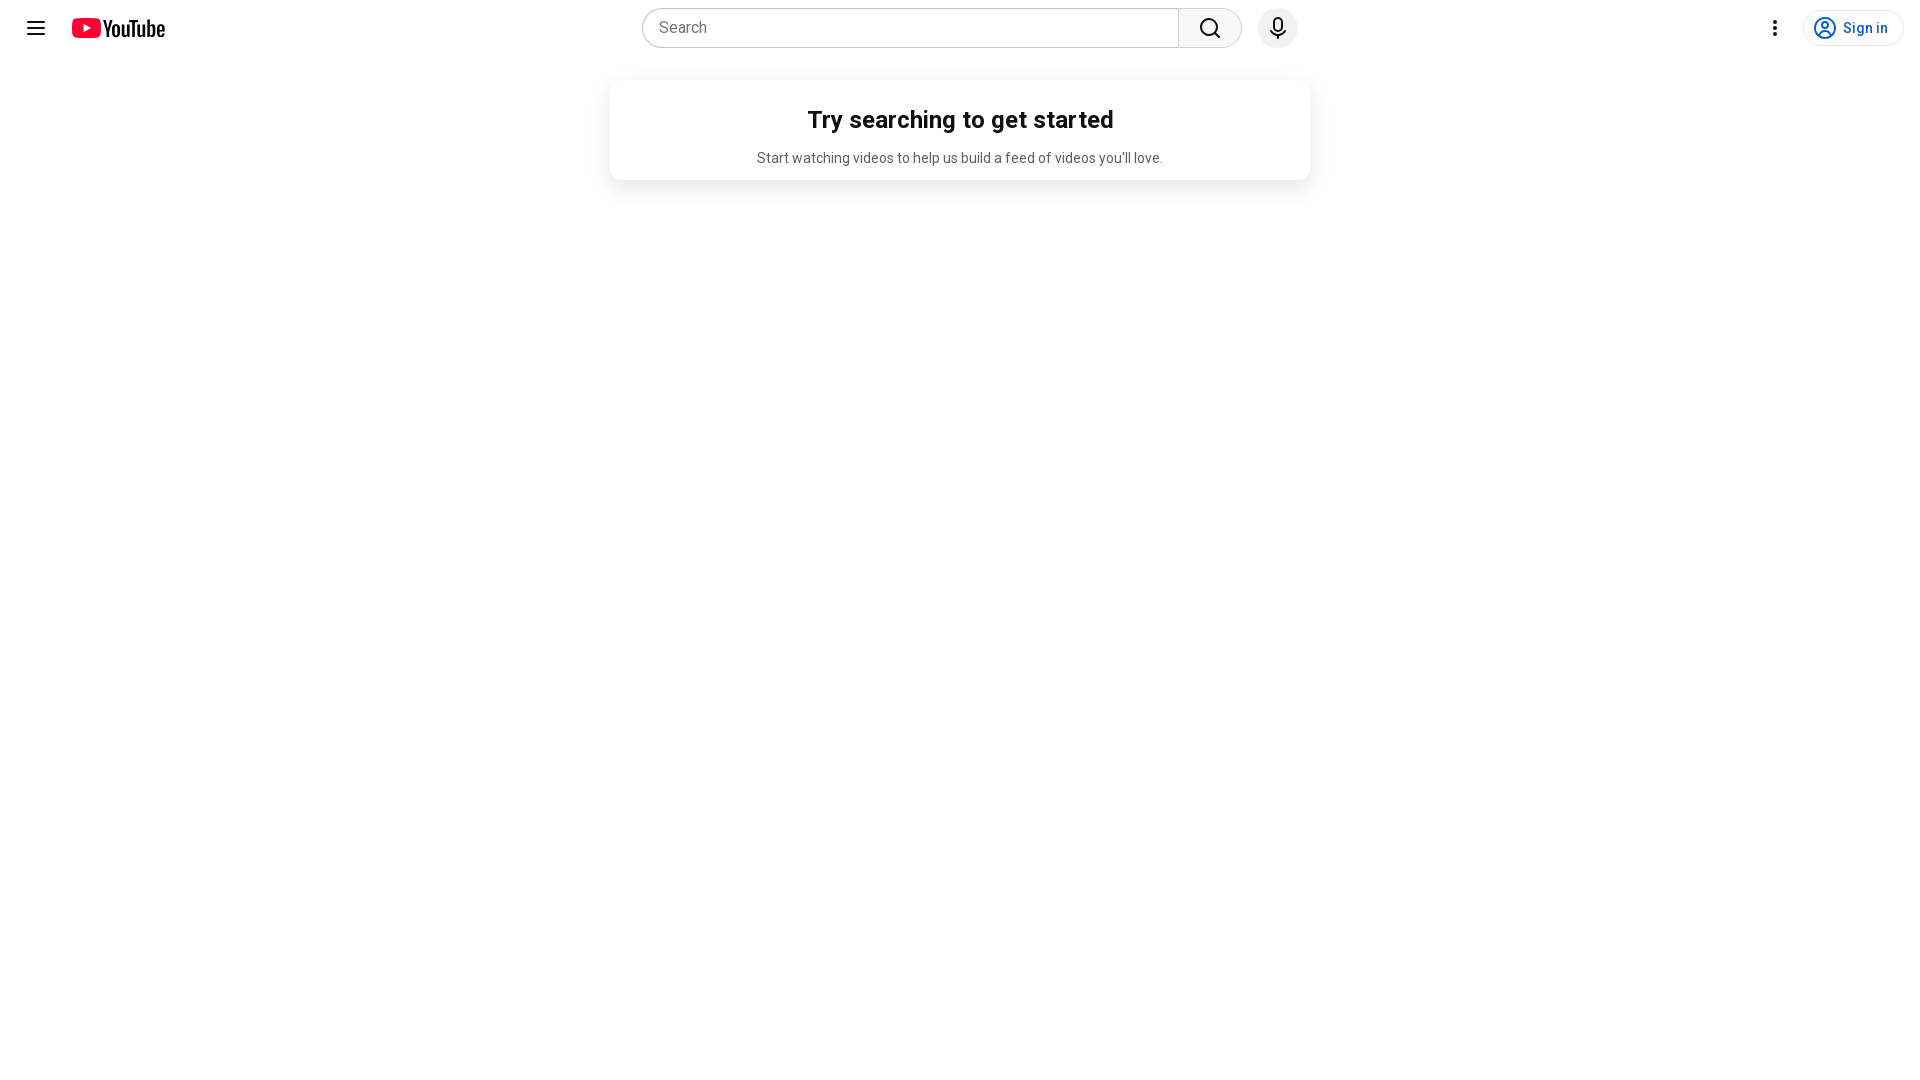